Navigates to a demo CRM page and locates the Sign in button element to verify it exists and is visible on the page.

Starting URL: https://demo.vtiger.com/vtigercrm/

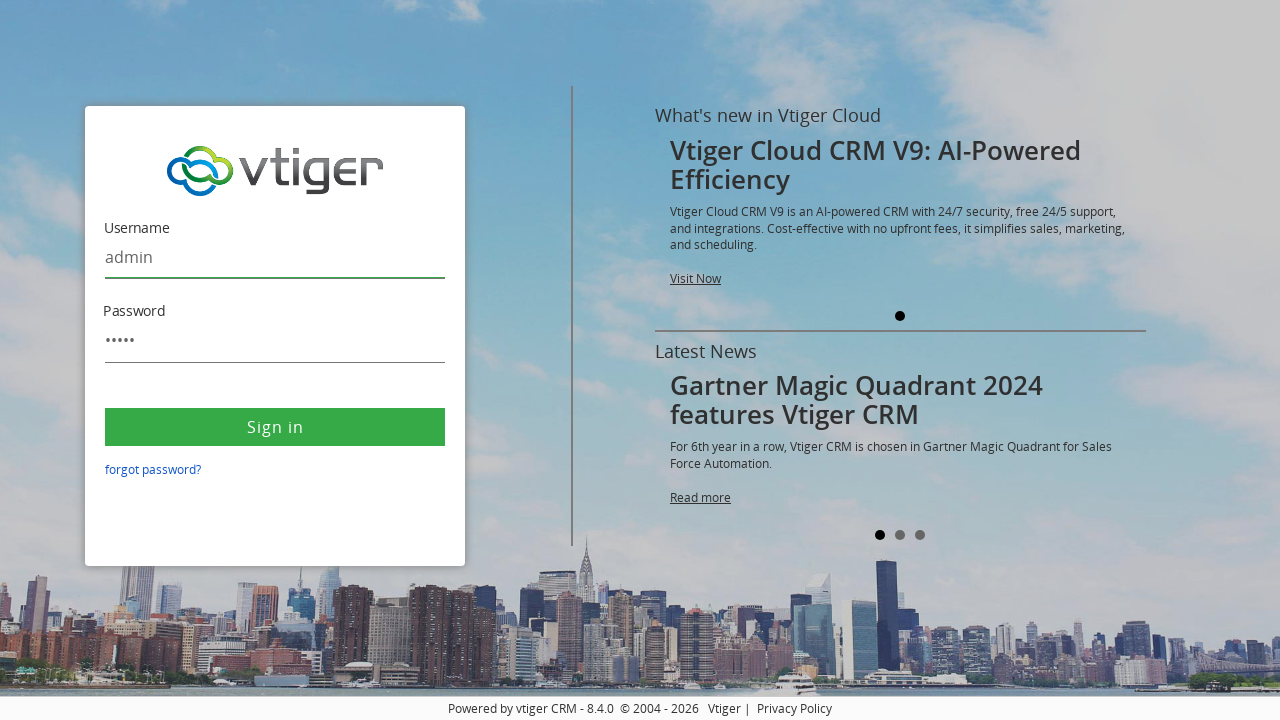

Located the Sign in button element using XPath selector
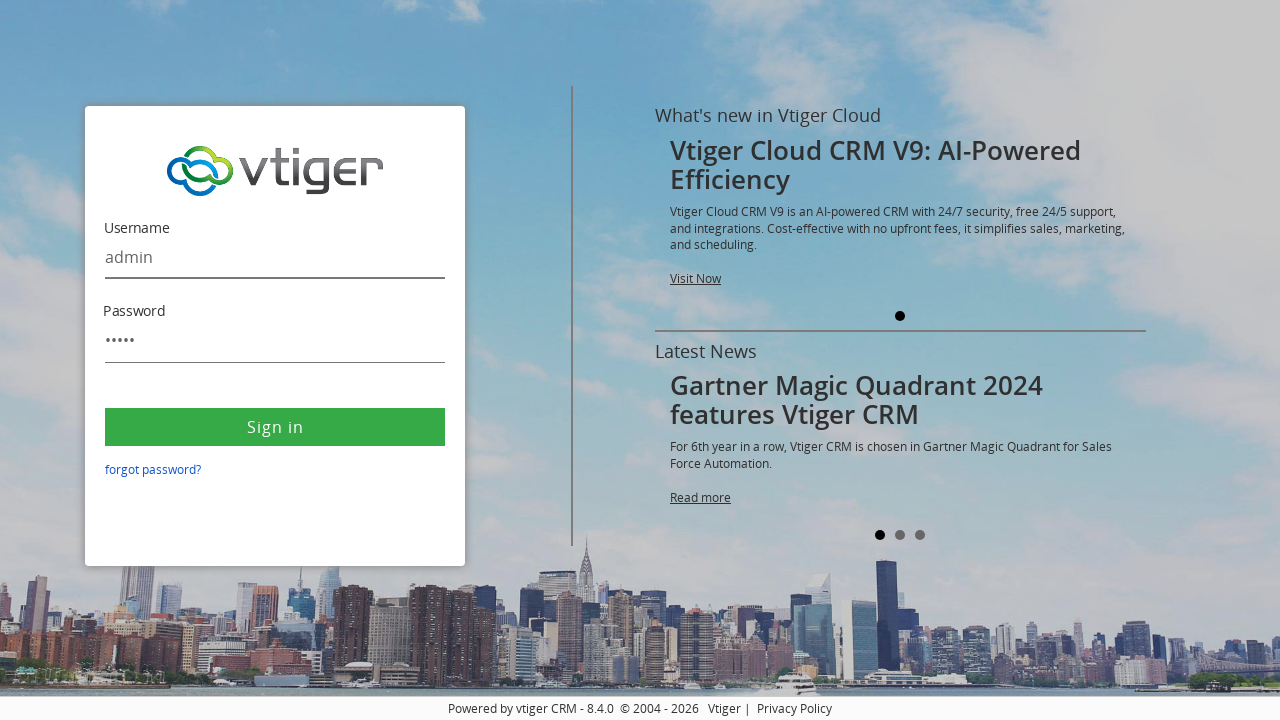

Sign in button is now visible on the page
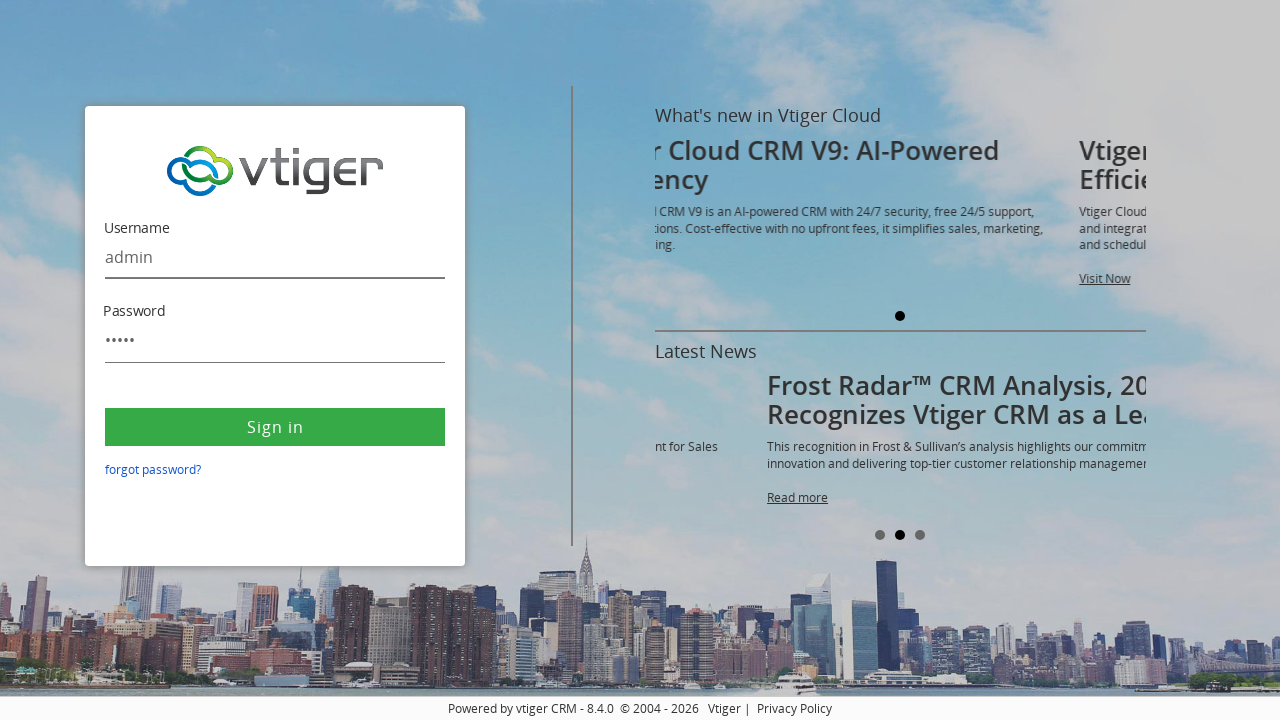

Retrieved bounding box dimensions of the Sign in button
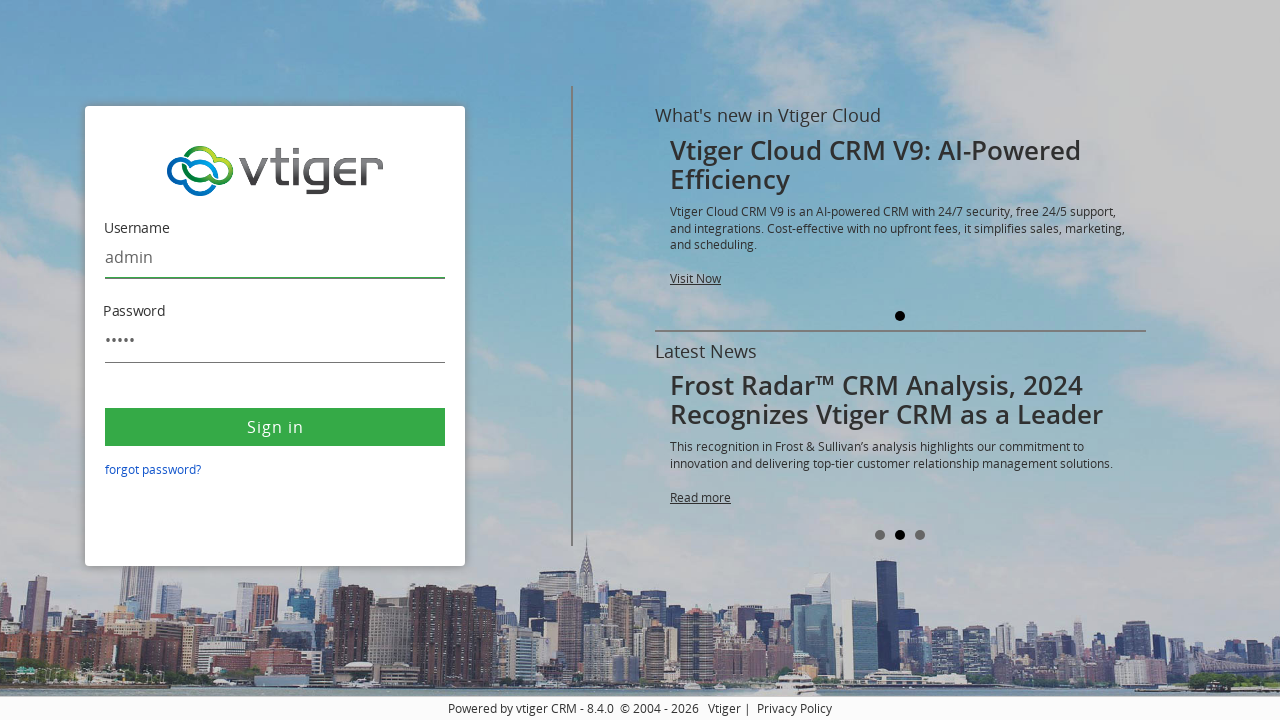

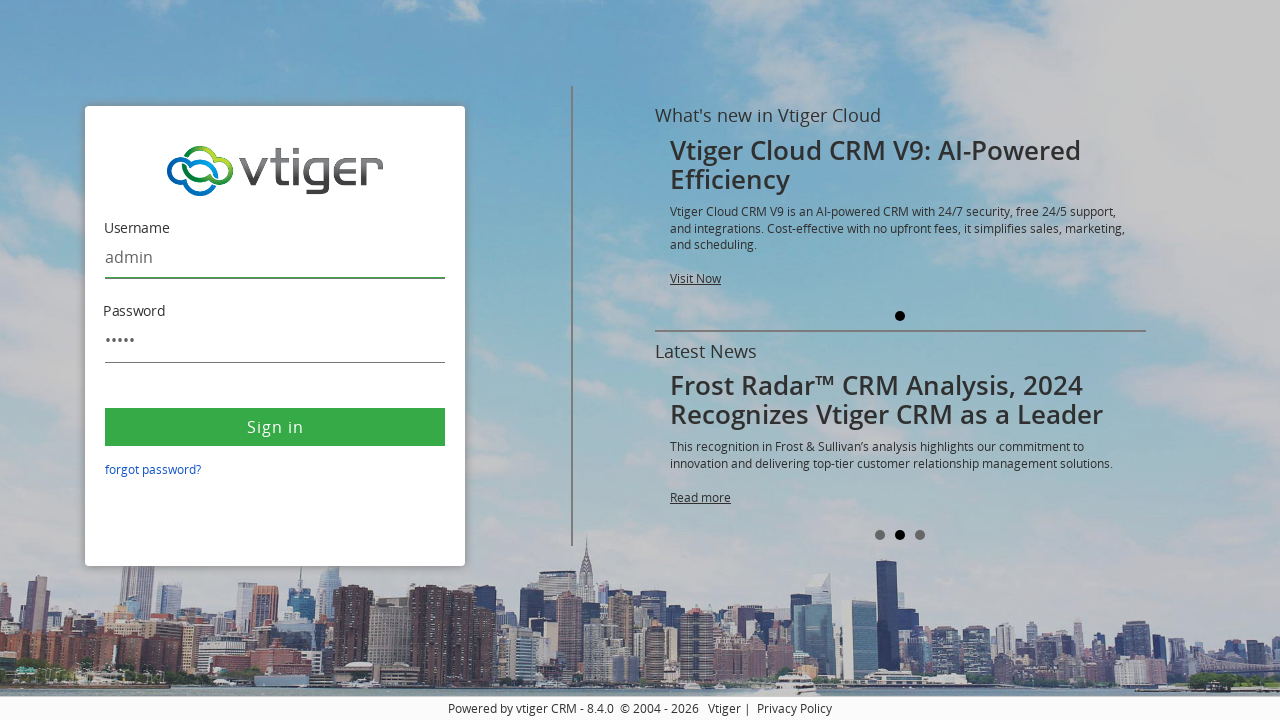